Tests login form validation by attempting to login with invalid credentials and verifying the error message appears

Starting URL: https://the-internet.herokuapp.com/login

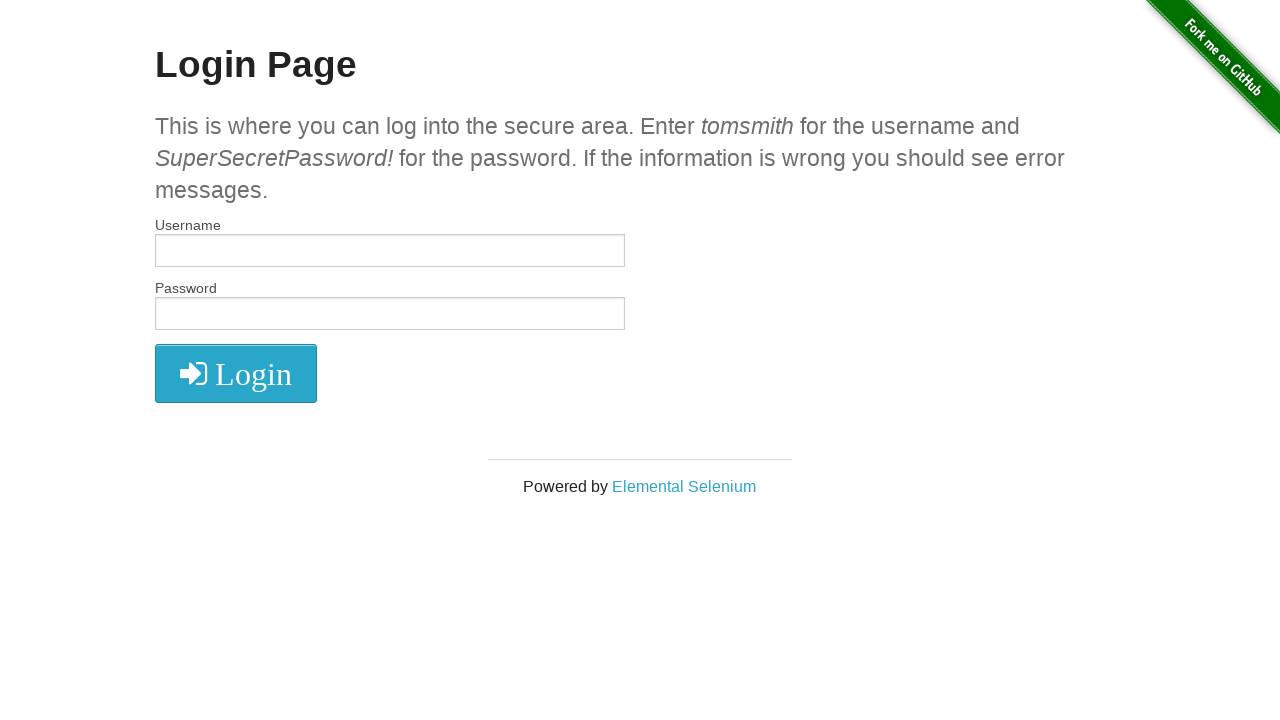

Filled username field with invalid credentials 'wronguser' on #username
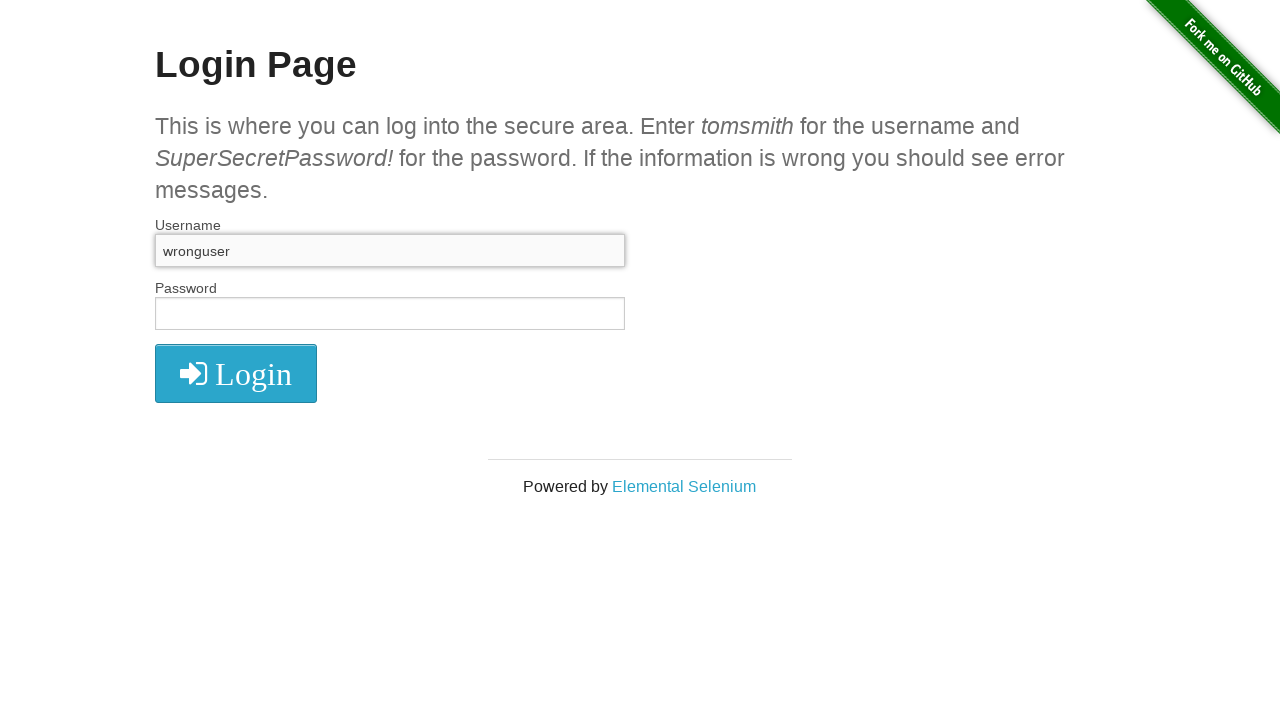

Filled password field with invalid credentials 'wrongpass' on #password
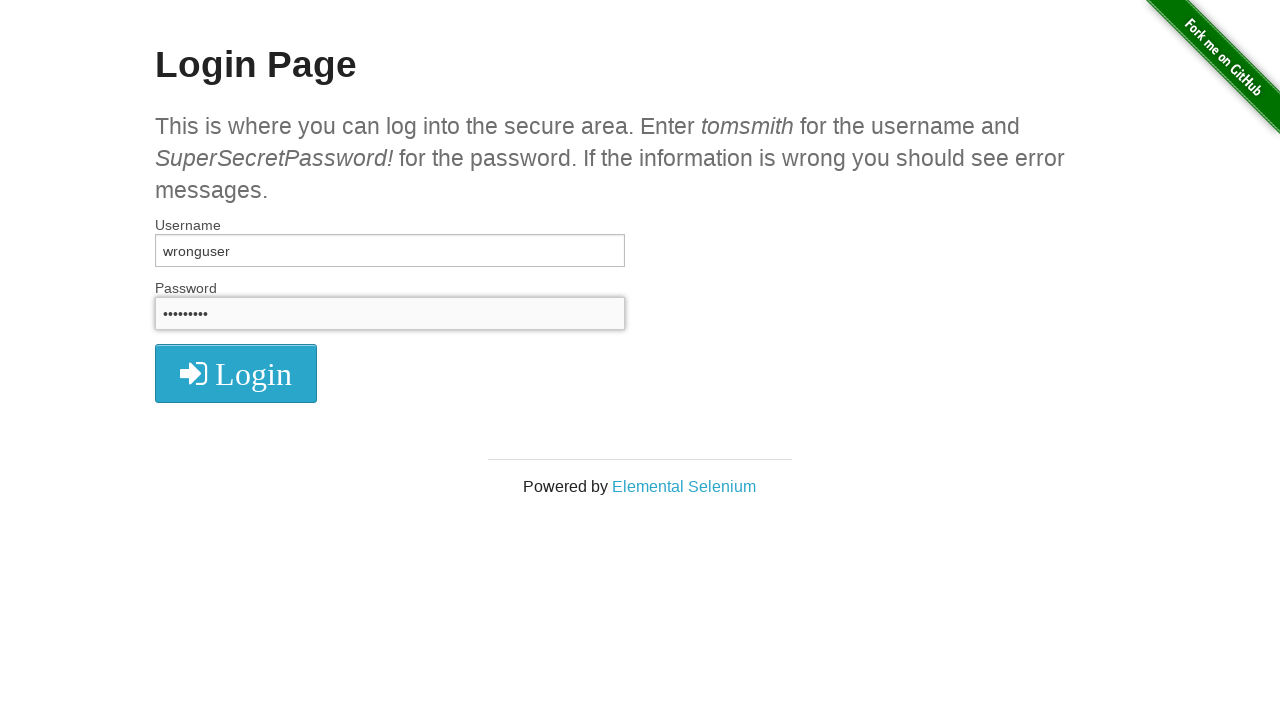

Clicked login button to attempt authentication with invalid credentials at (236, 373) on button[type='submit']
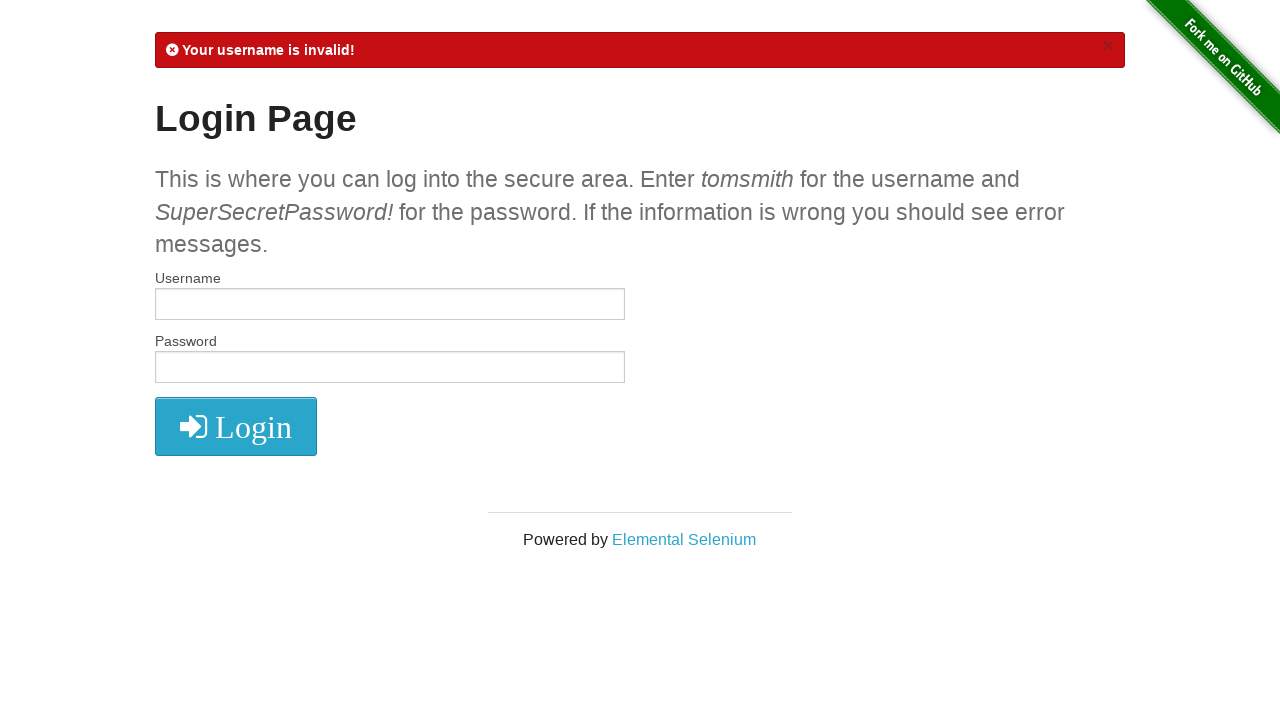

Error message element loaded on page
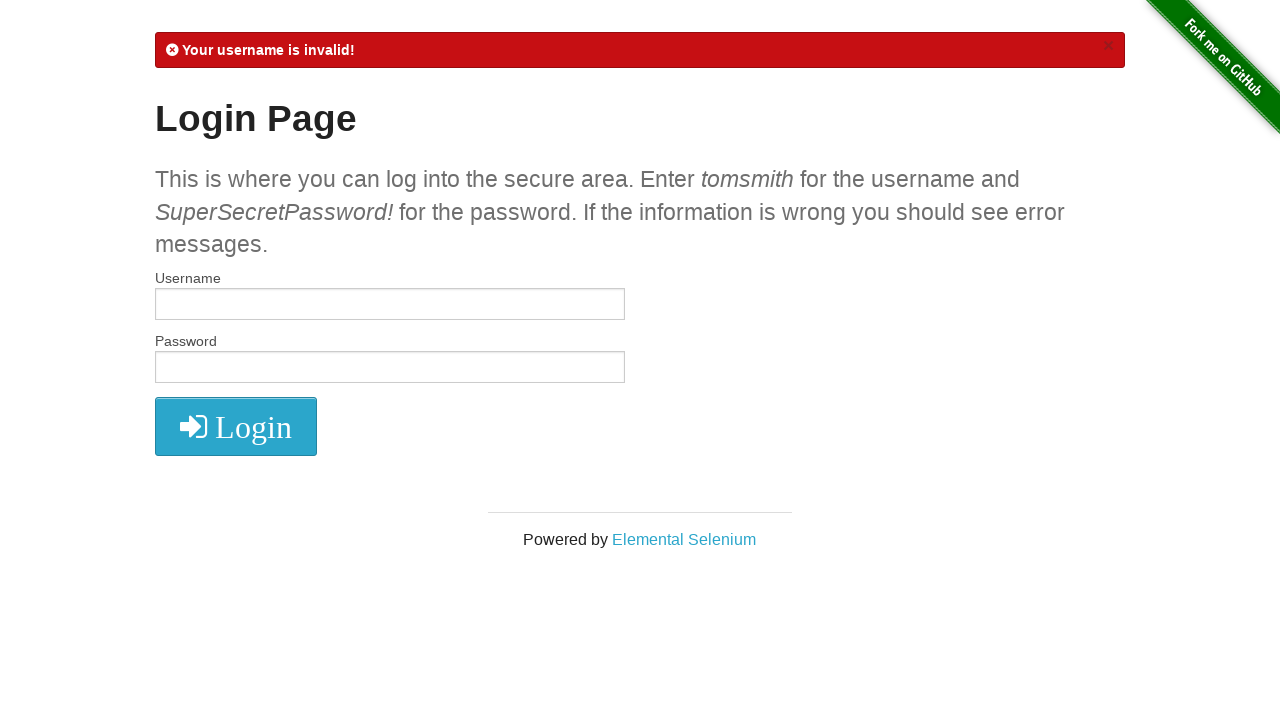

Retrieved error message text: '
            Your username is invalid!
            ×
          '
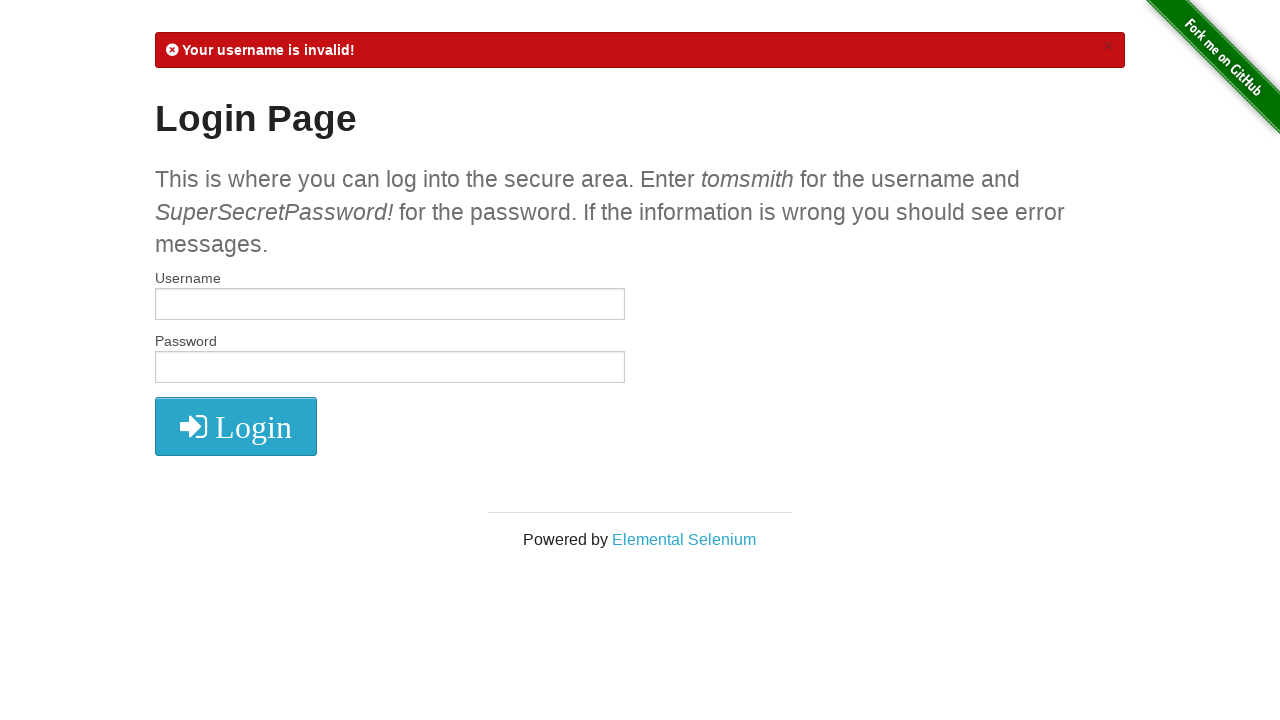

Verified error message contains expected validation text
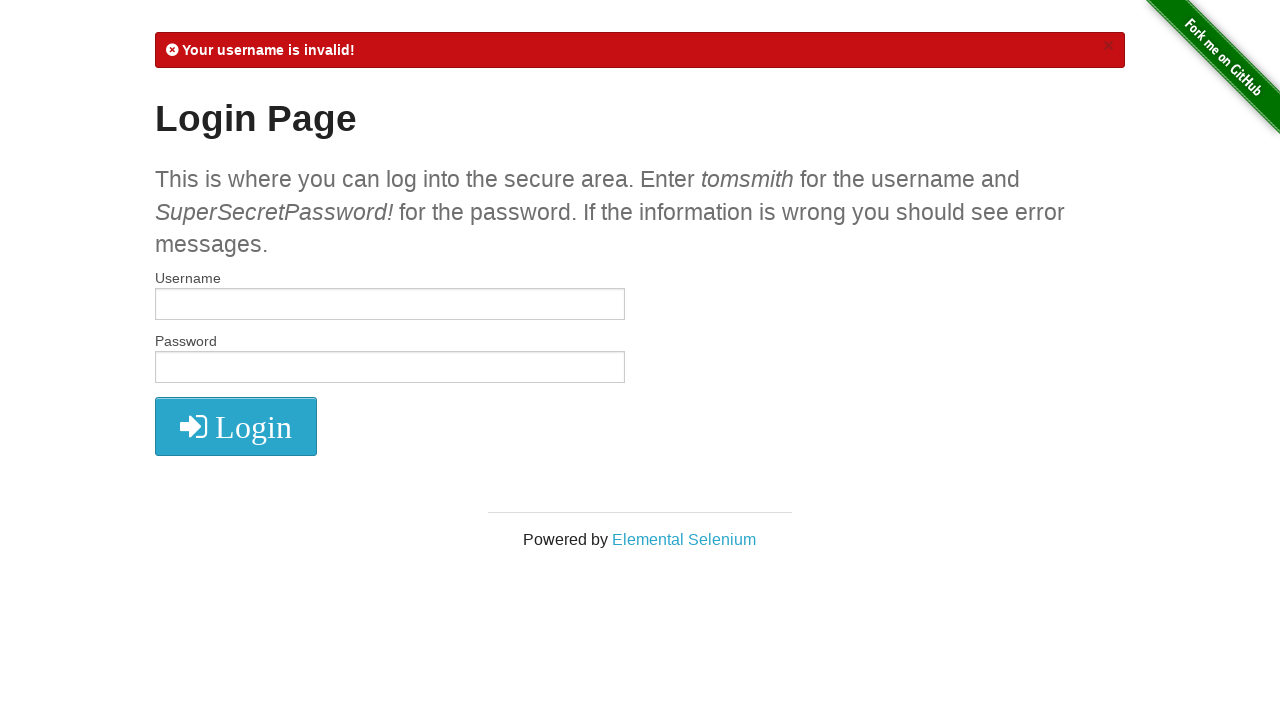

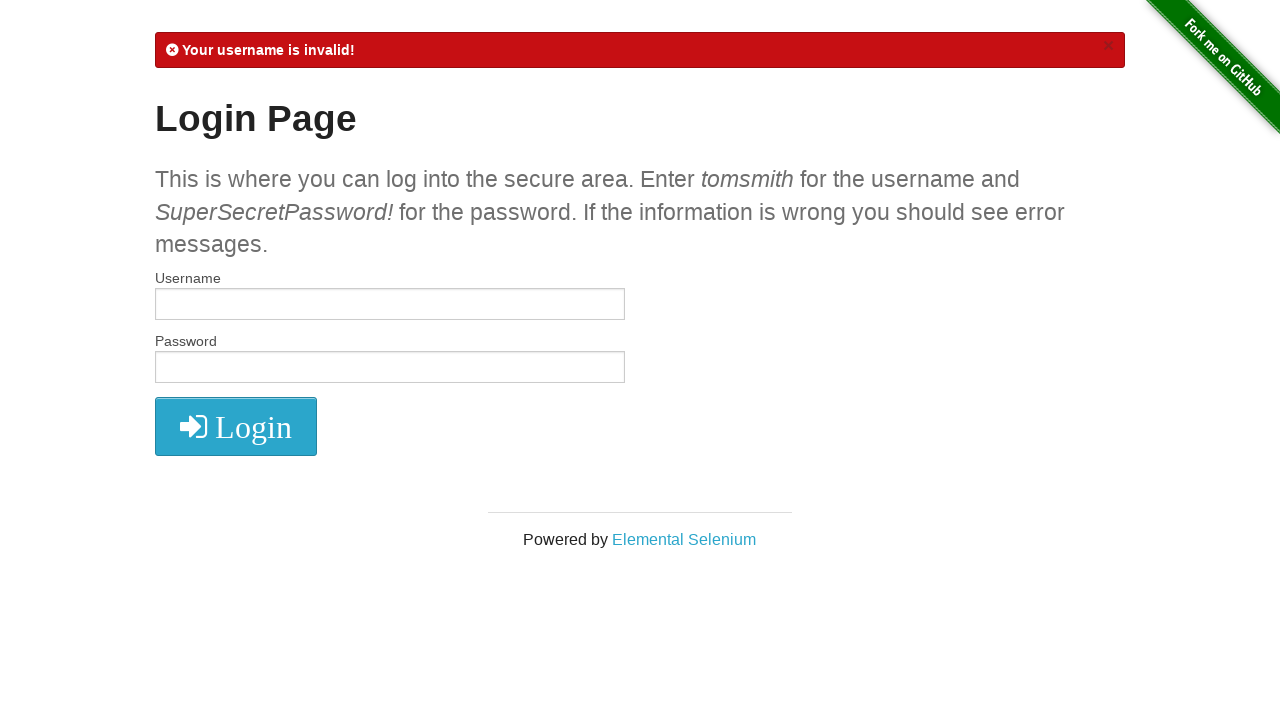